Tests entering a last name into the registration form's last name field

Starting URL: http://demo.automationtesting.in/Register.html

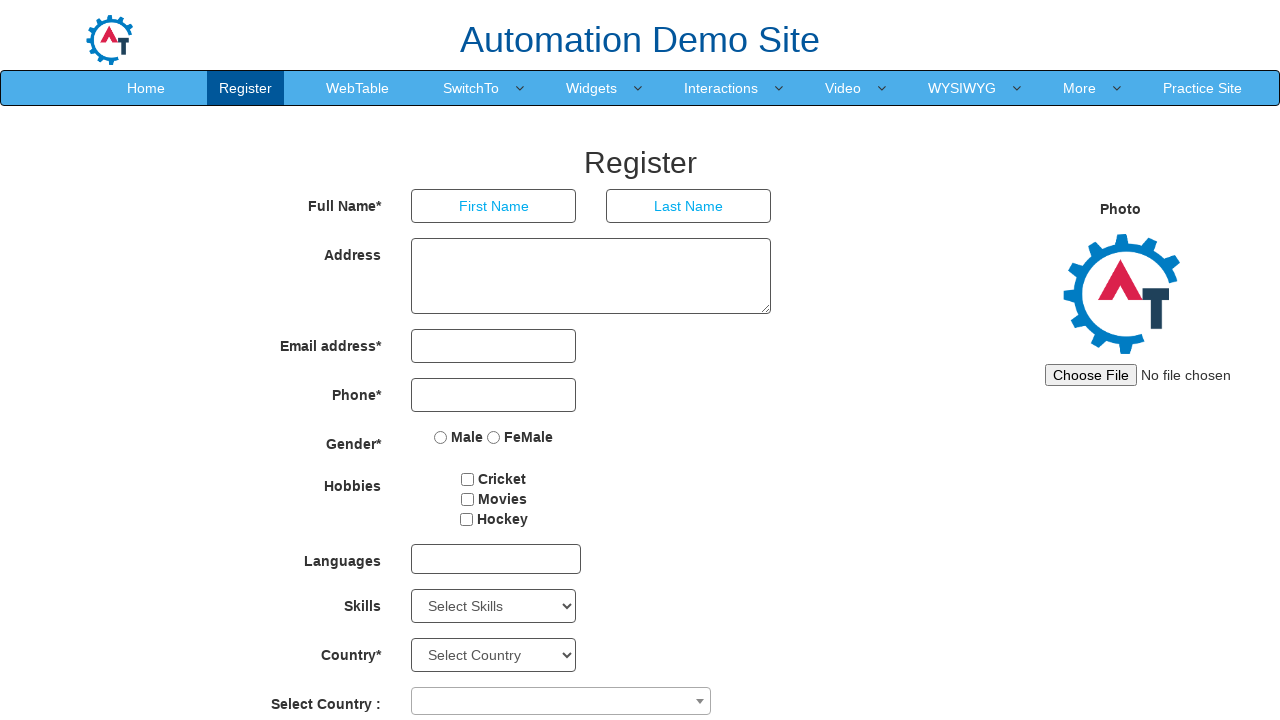

Filled last name field with 'Sharma' in registration form on input[placeholder='Last Name']
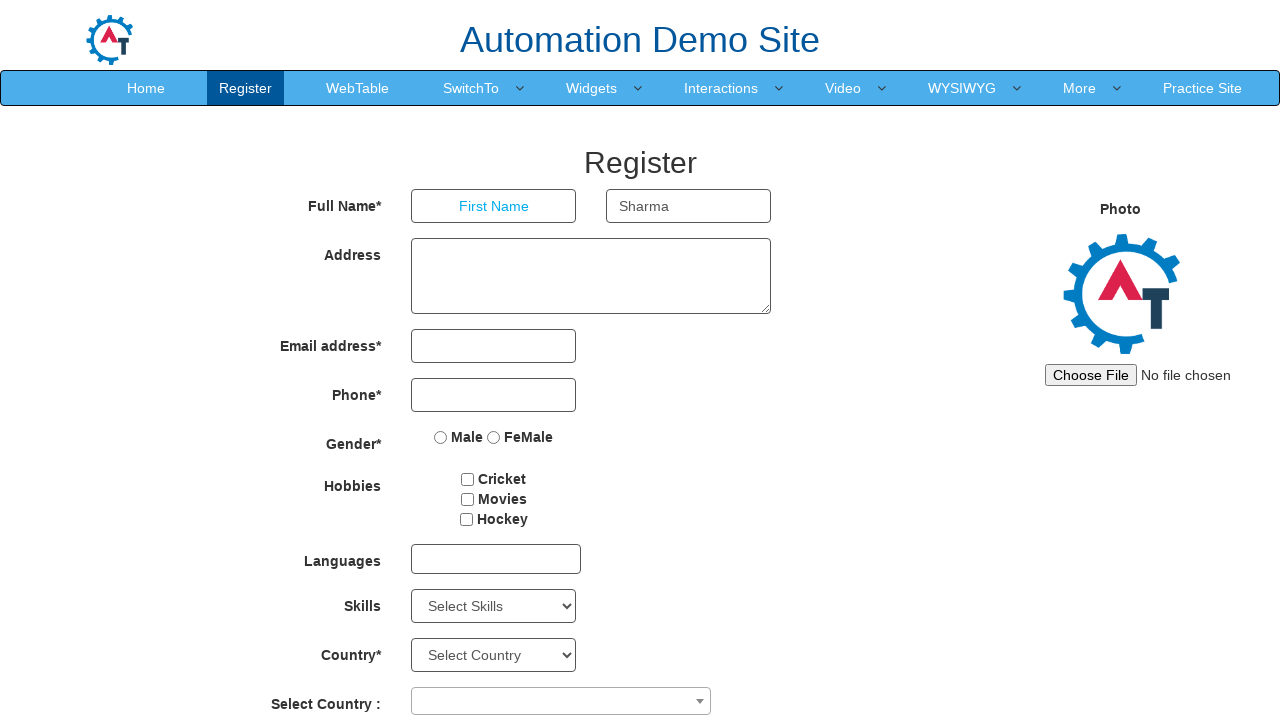

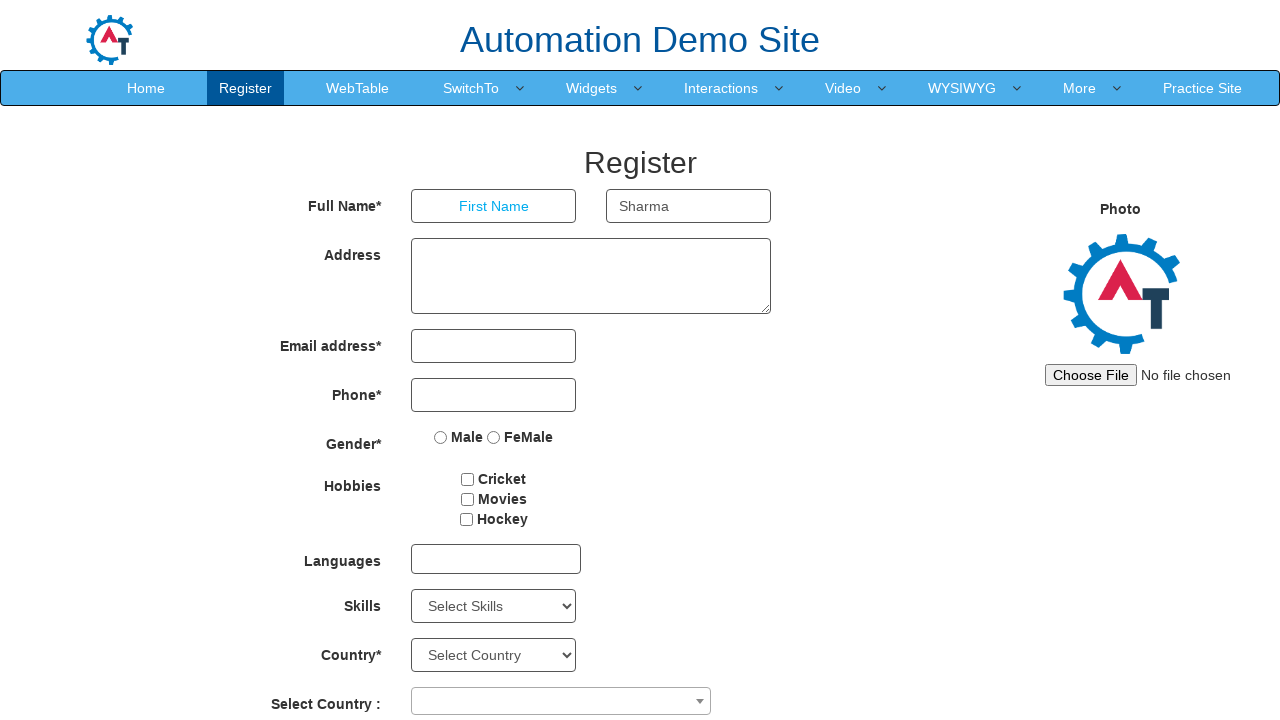